Tests e-commerce functionality by adding multiple vegetable items to cart, proceeding to checkout, and applying a promo code

Starting URL: https://rahulshettyacademy.com/seleniumPractise/#/

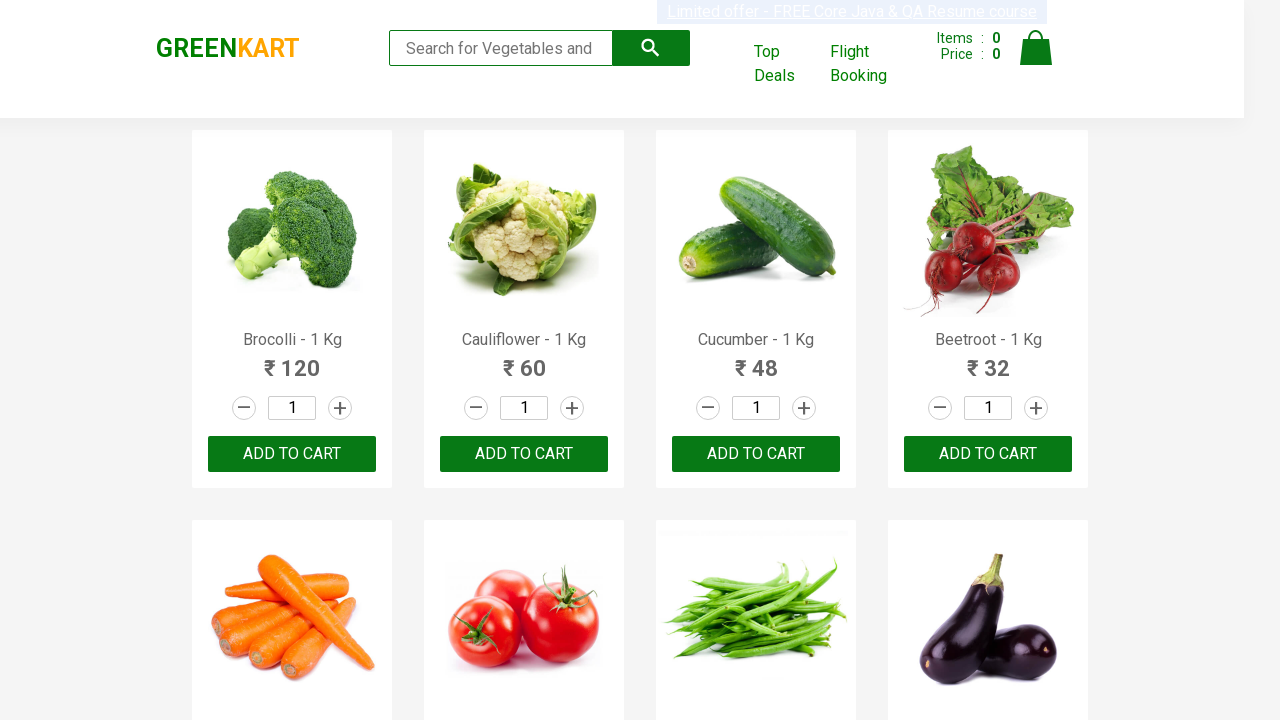

Waited for product names to load
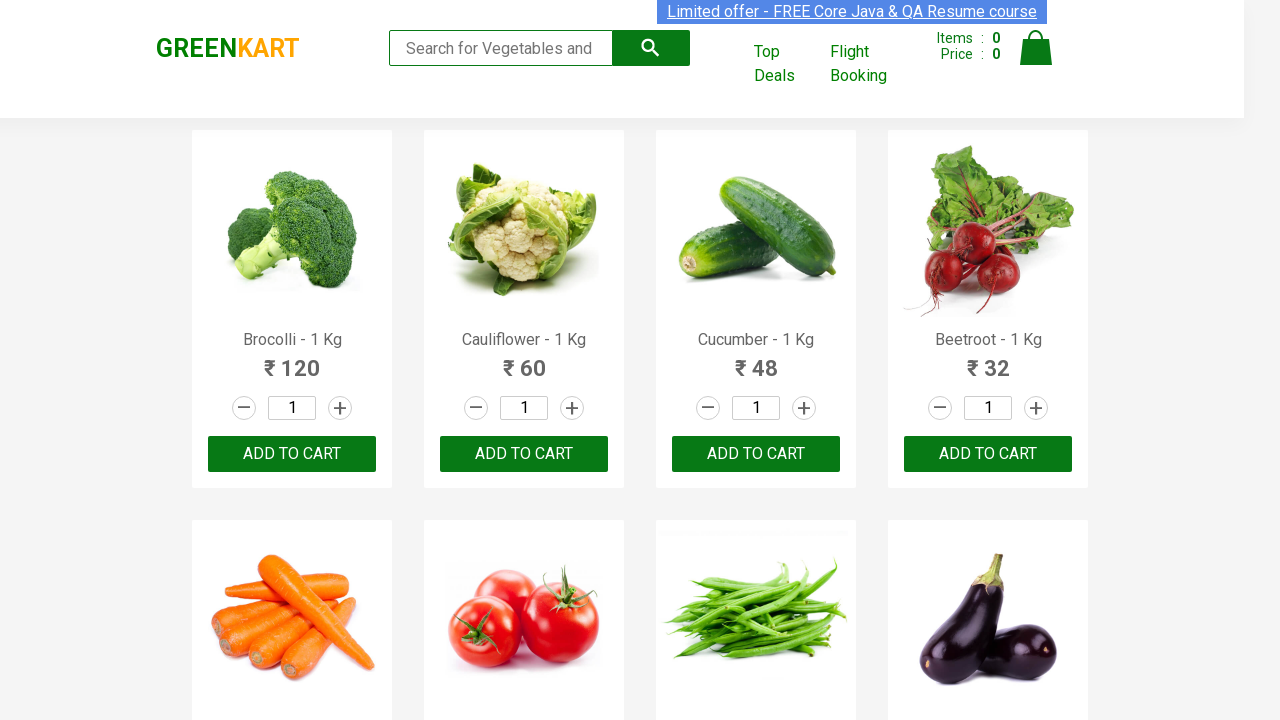

Retrieved all product elements from page
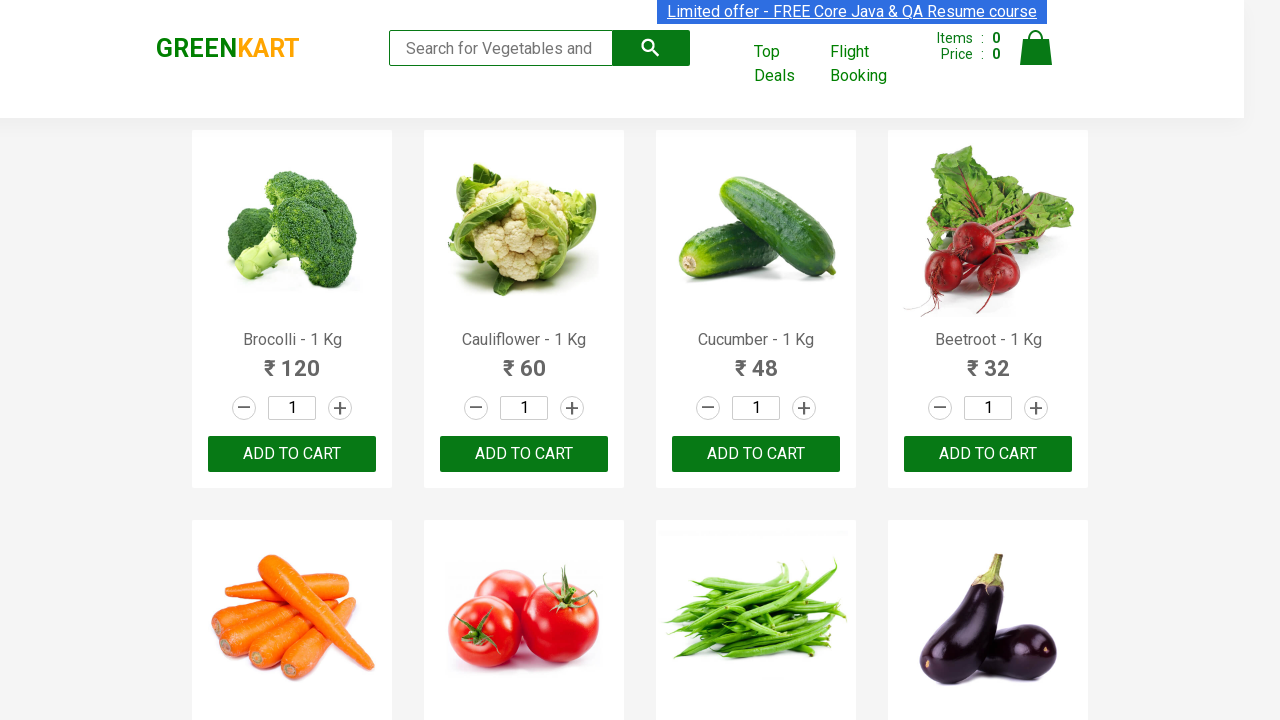

Added Brocolli to cart at (292, 454) on xpath=//div[@class='product-action']/button >> nth=0
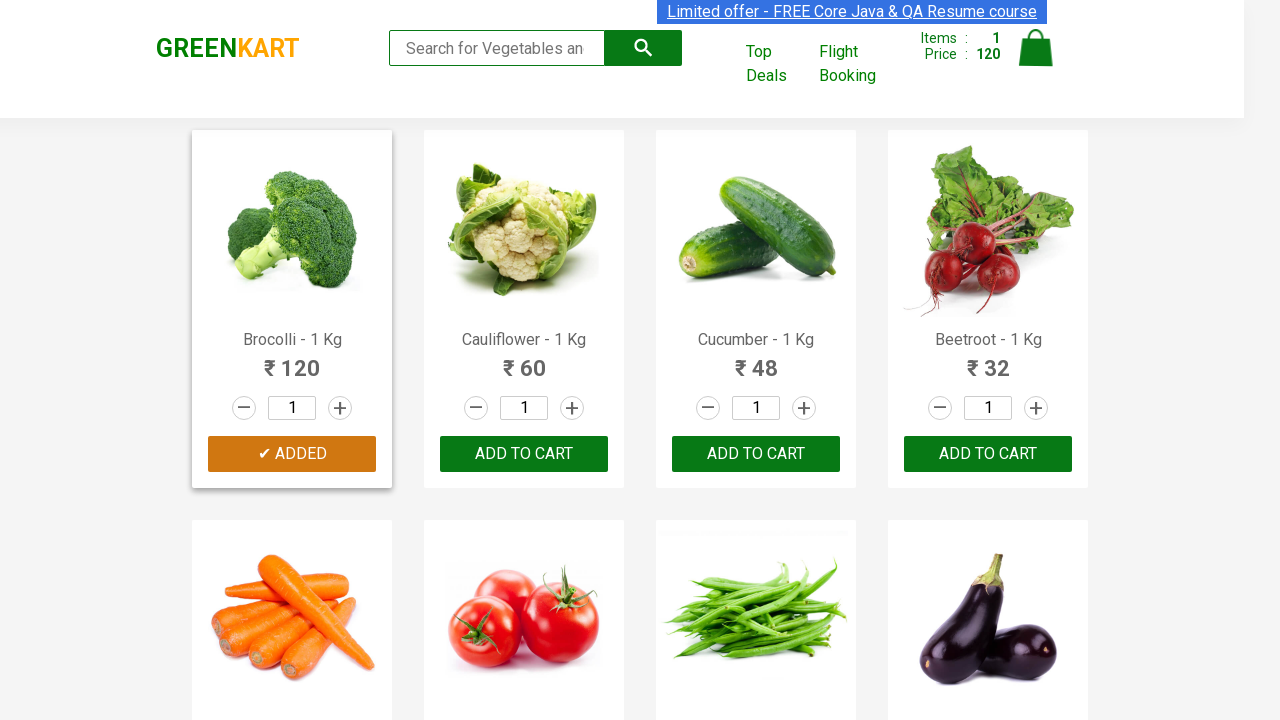

Added Cucumber to cart at (756, 454) on xpath=//div[@class='product-action']/button >> nth=2
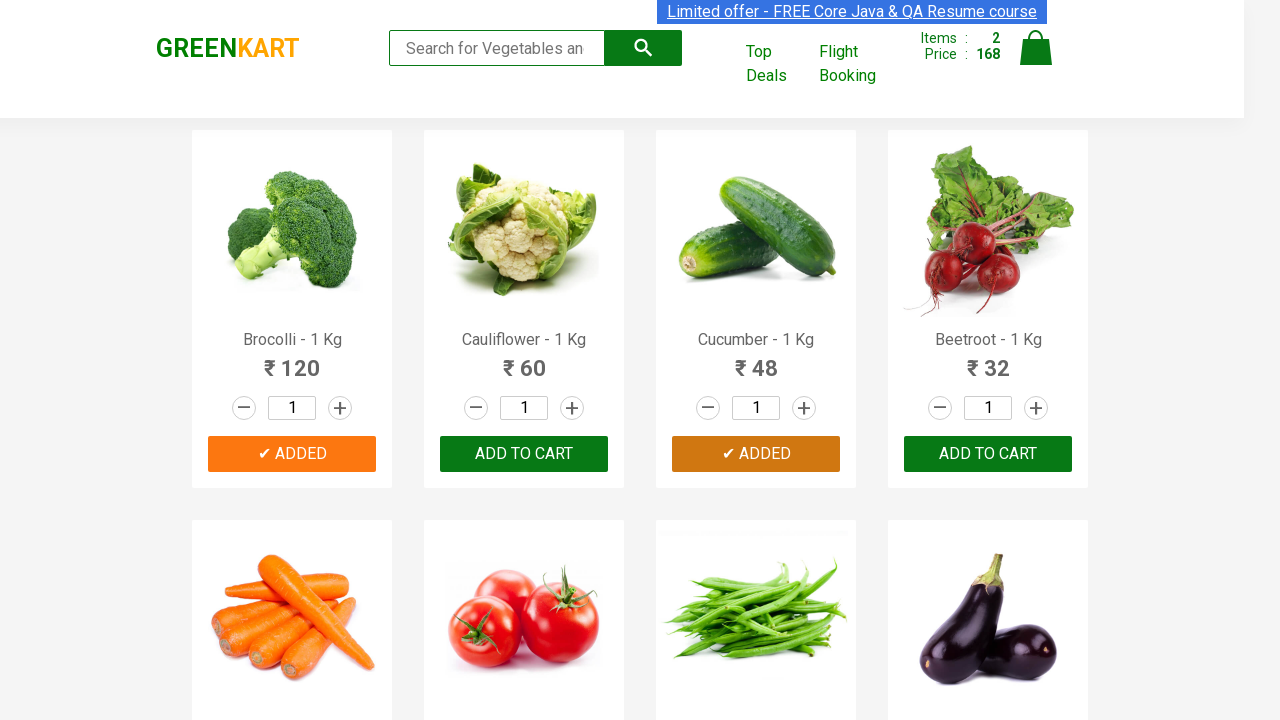

Added Beetroot to cart at (988, 454) on xpath=//div[@class='product-action']/button >> nth=3
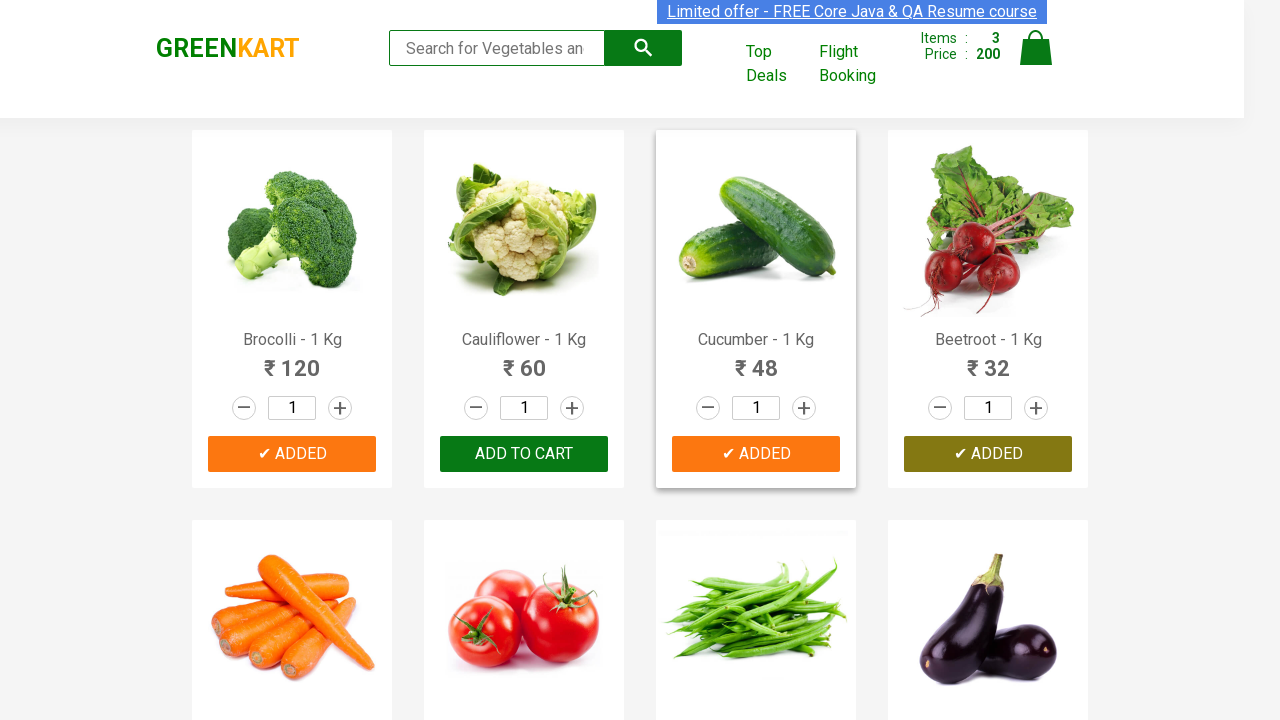

Clicked cart icon to view cart at (1036, 48) on img[alt='Cart']
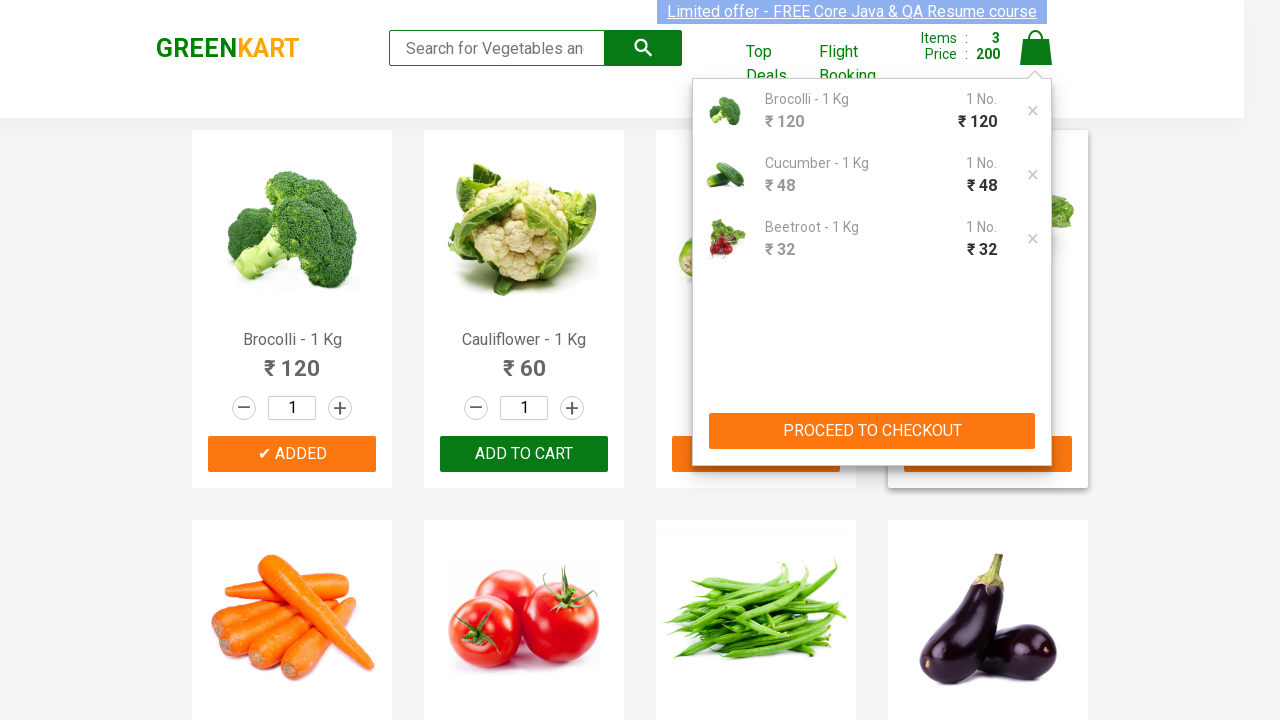

Clicked PROCEED TO CHECKOUT button at (872, 431) on xpath=//button[contains(text(),'PROCEED TO CHECKOUT')]
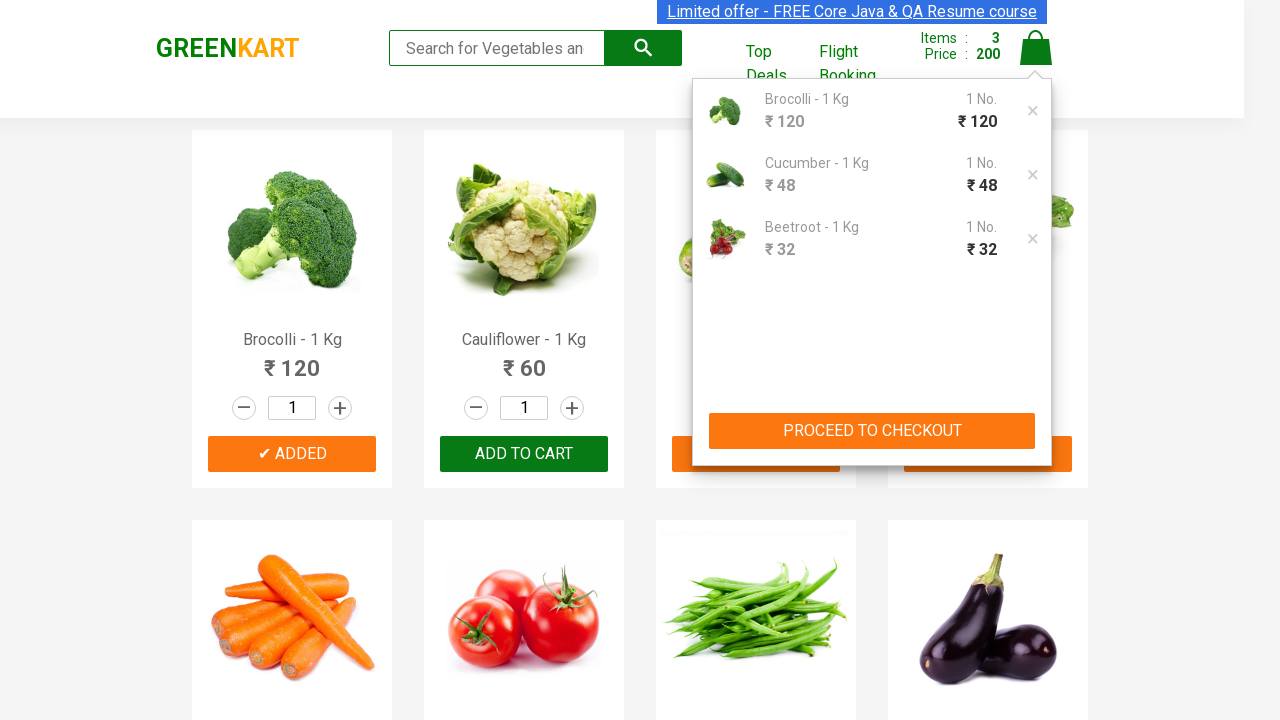

Promo code input field is now visible
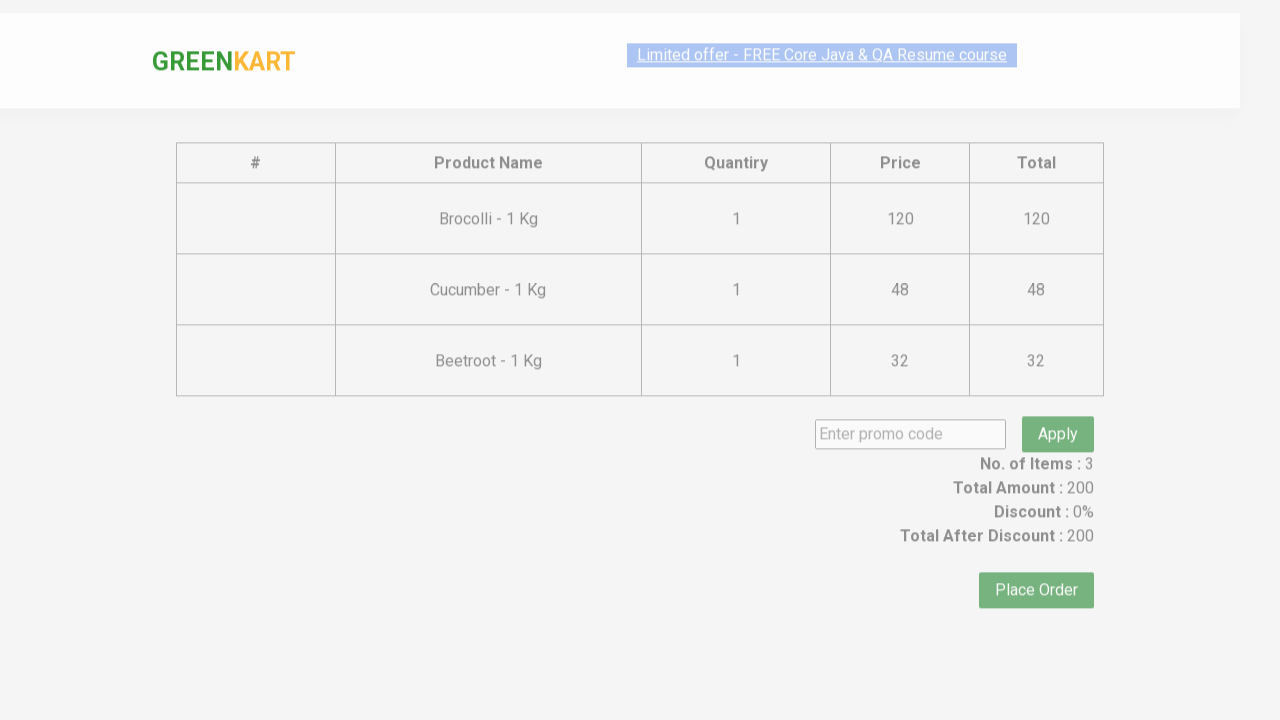

Entered promo code 'rahulshettyacademy' on input.promoCode
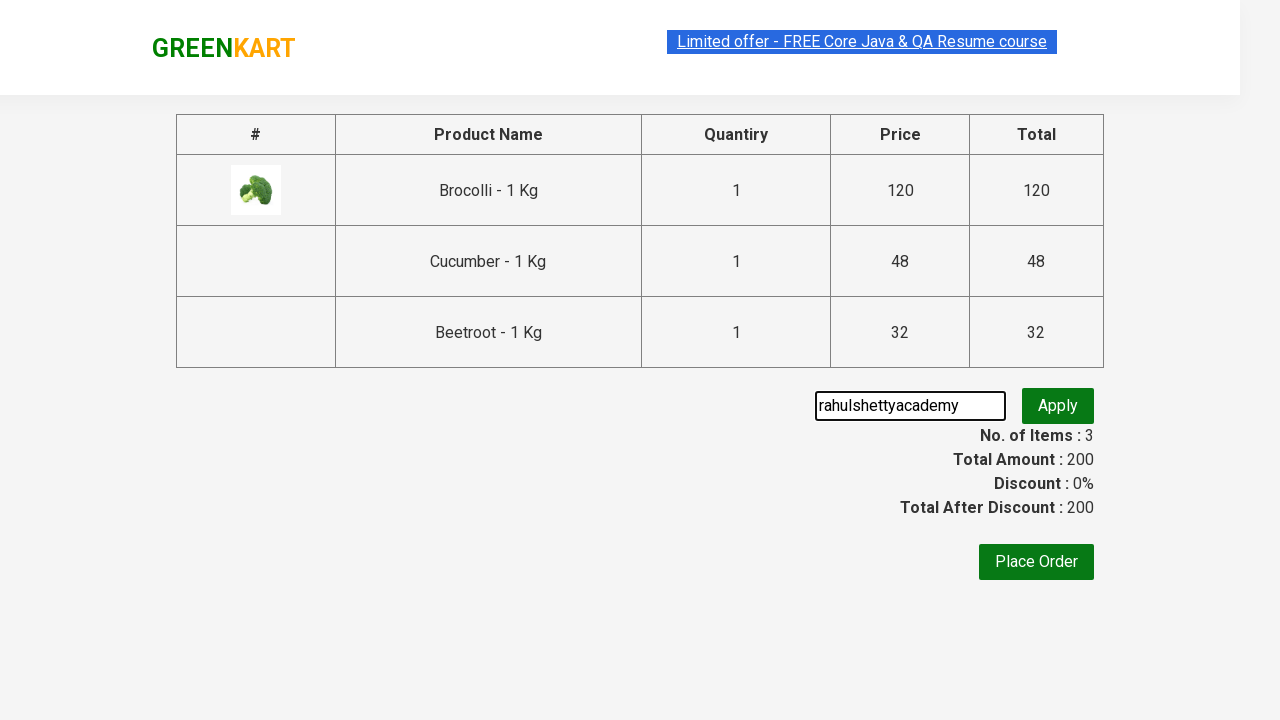

Clicked apply promo button at (1058, 406) on button.promoBtn
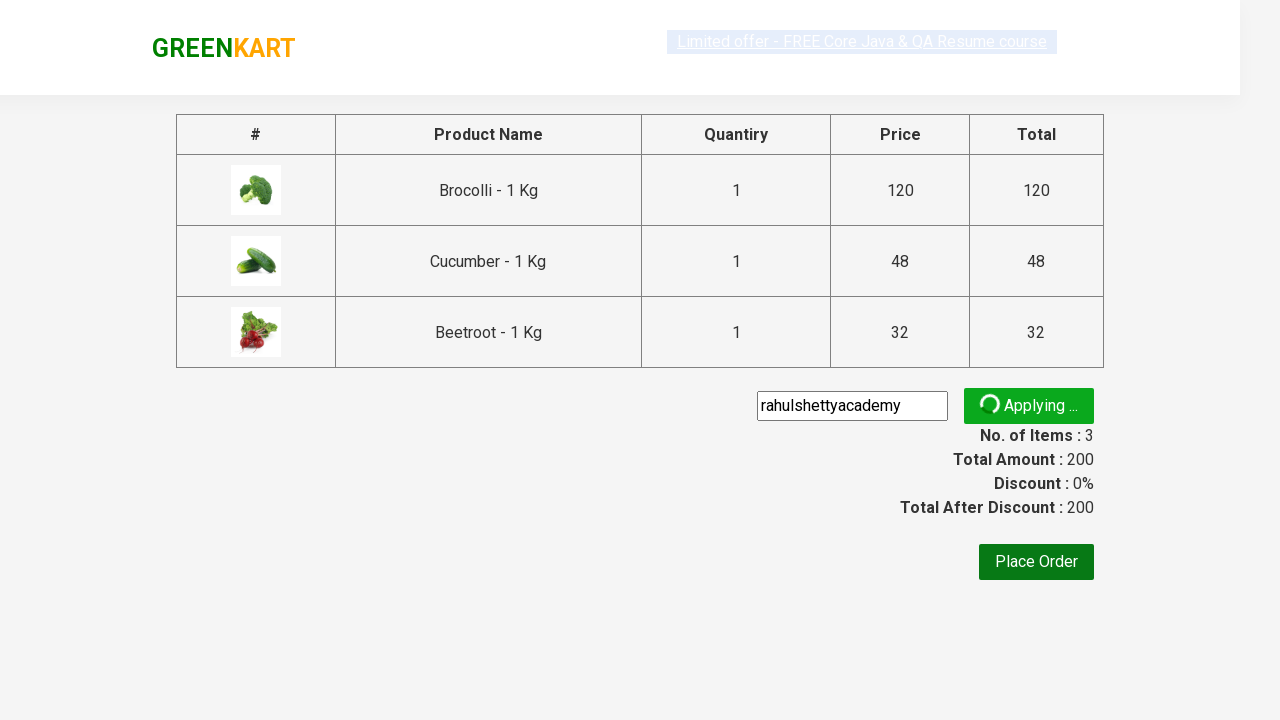

Promo code application message appeared
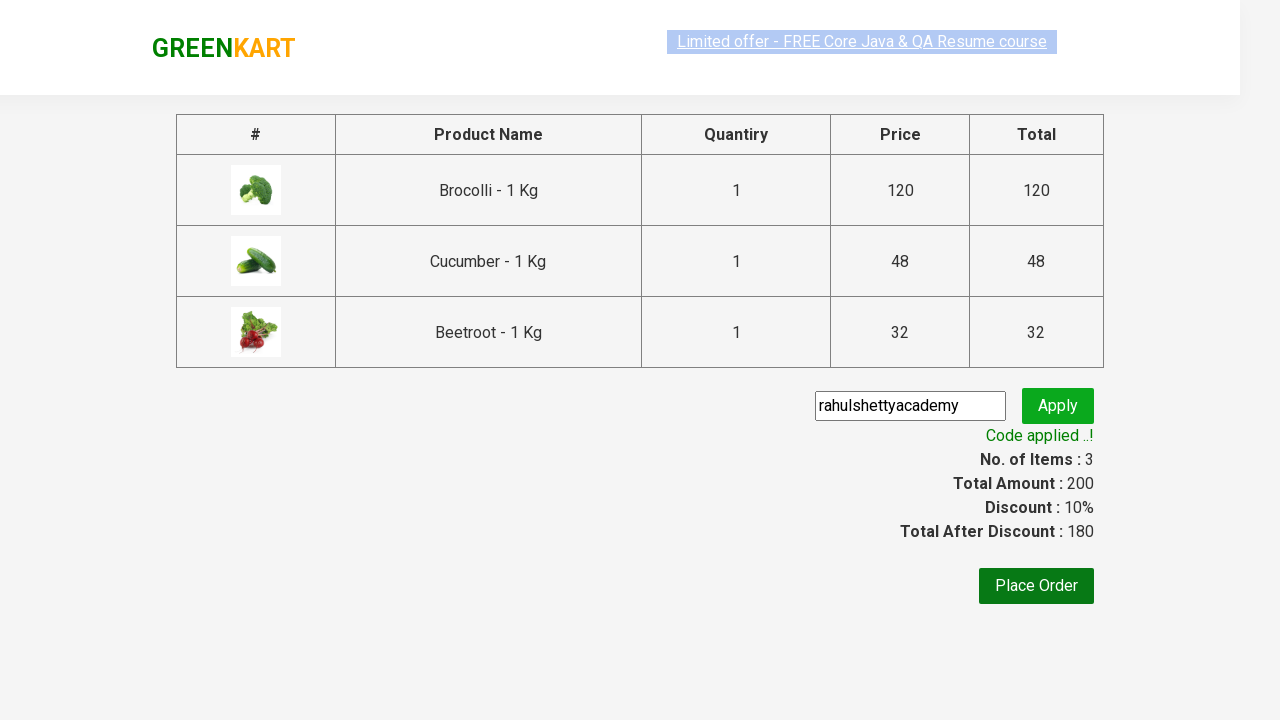

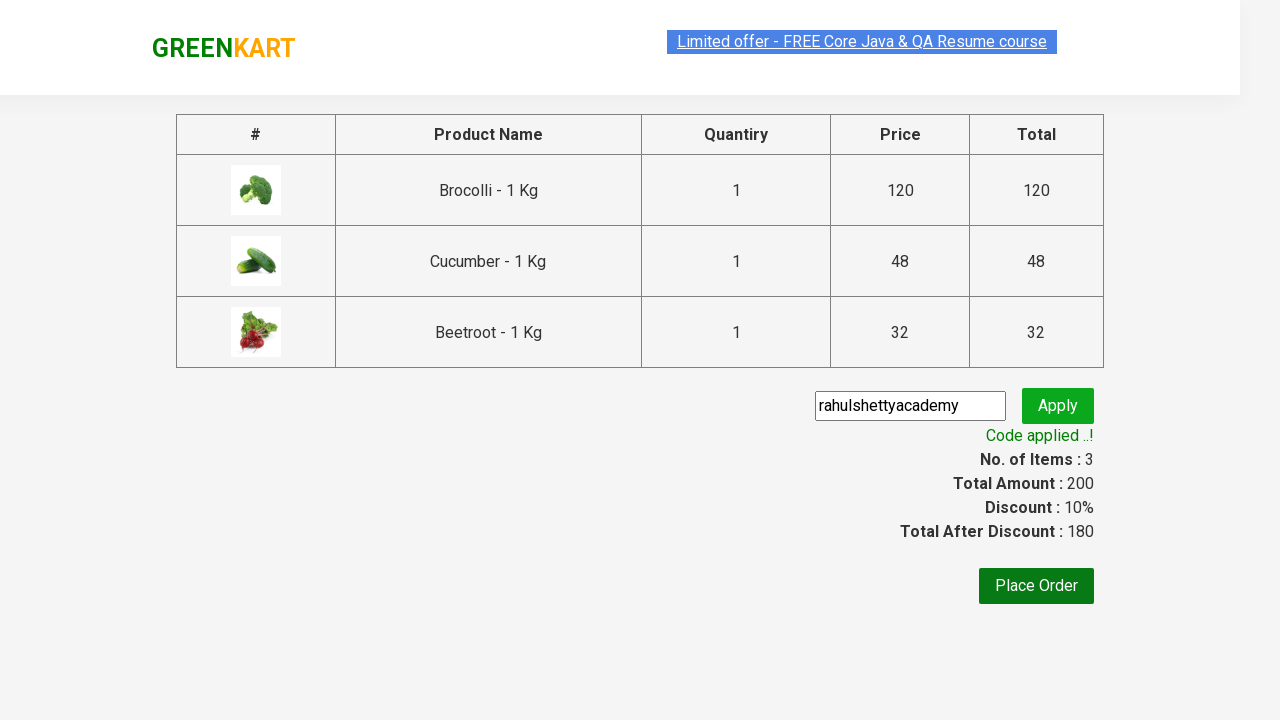